Tests dropdown selection functionality on a flight booking practice page by selecting origin airport (Gwalior - GWL) and destination airport (Hyderabad - HYD) from dropdown menus.

Starting URL: https://rahulshettyacademy.com/dropdownsPractise/

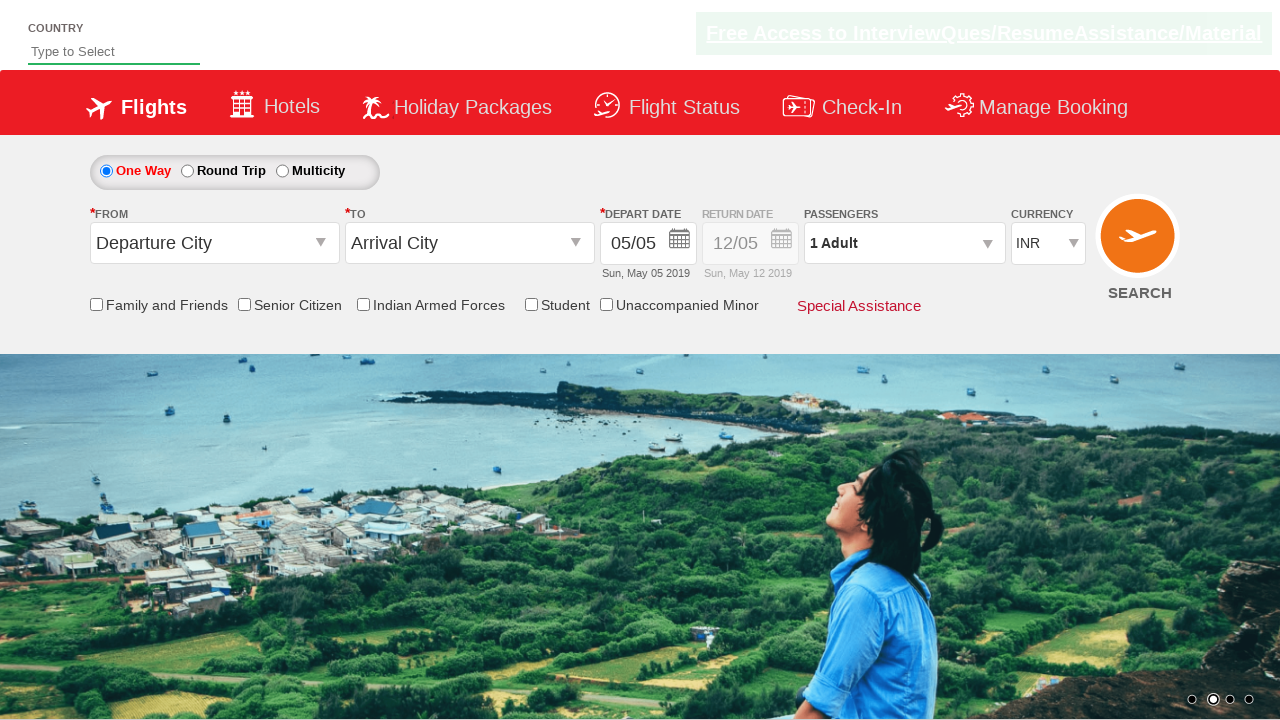

Clicked on origin station dropdown to open it at (214, 243) on #ctl00_mainContent_ddl_originStation1_CTXT
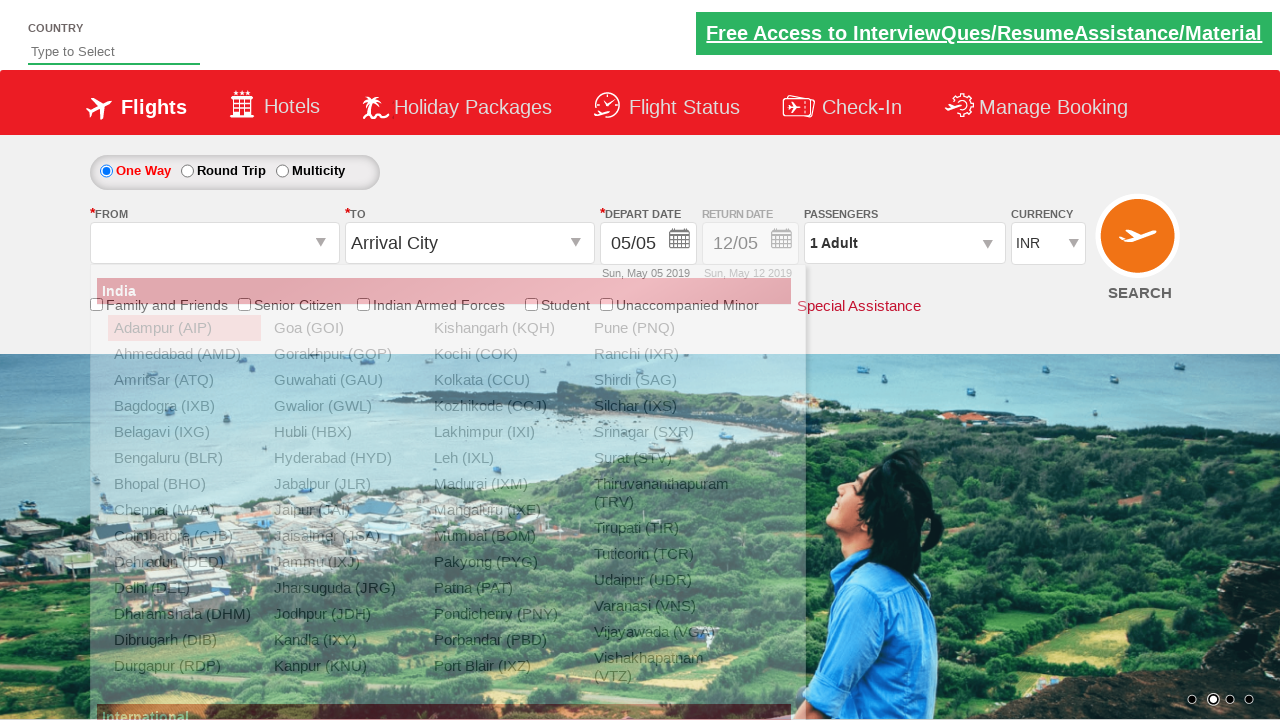

Selected Gwalior (GWL) as origin airport at (344, 406) on xpath=//div[@id='glsctl00_mainContent_ddl_originStation1_CTNR']//a[@value='GWL']
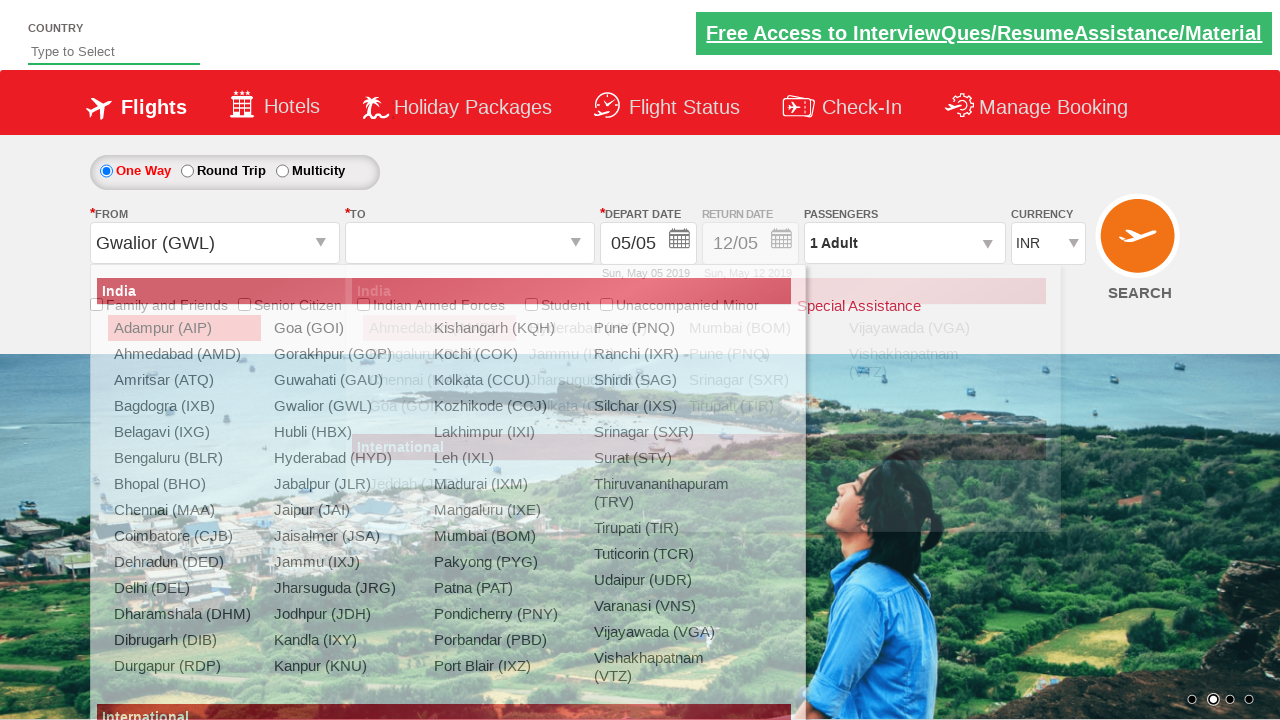

Waited 2 seconds for destination dropdown to be ready
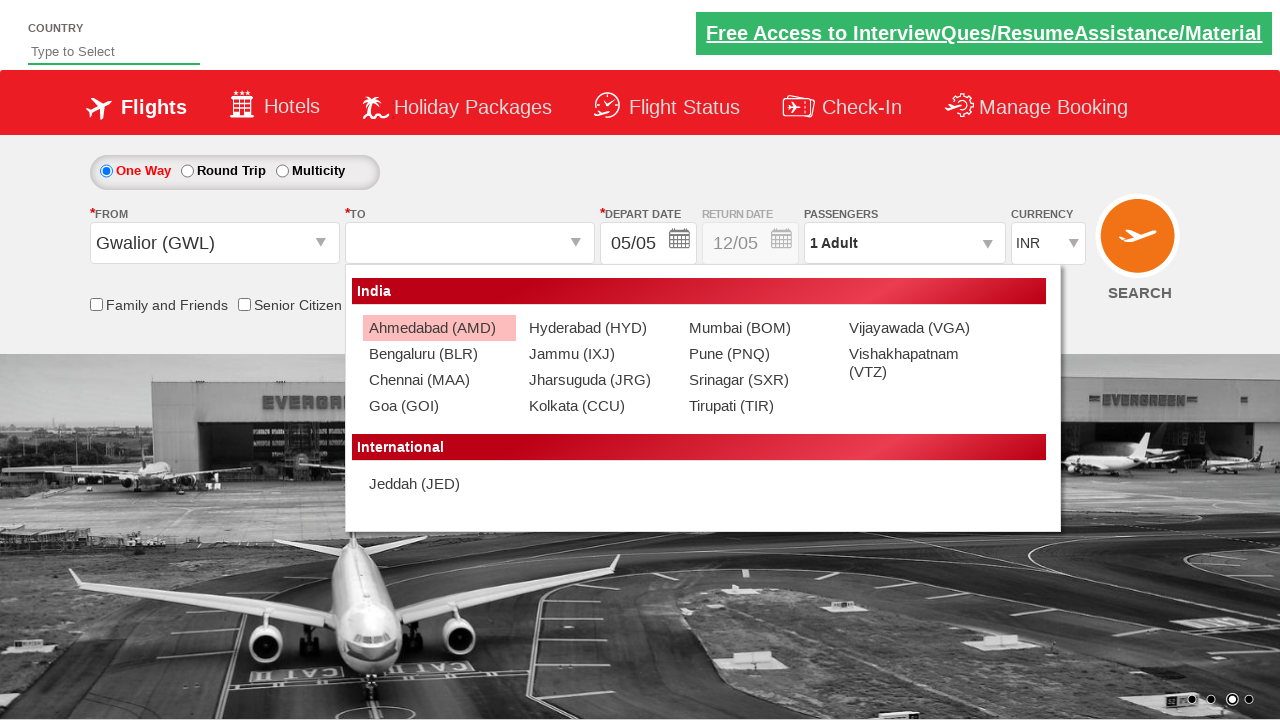

Selected Hyderabad (HYD) as destination airport at (599, 328) on xpath=//div[@id='ctl00_mainContent_ddl_destinationStation1_CTNR']//a[@value='HYD
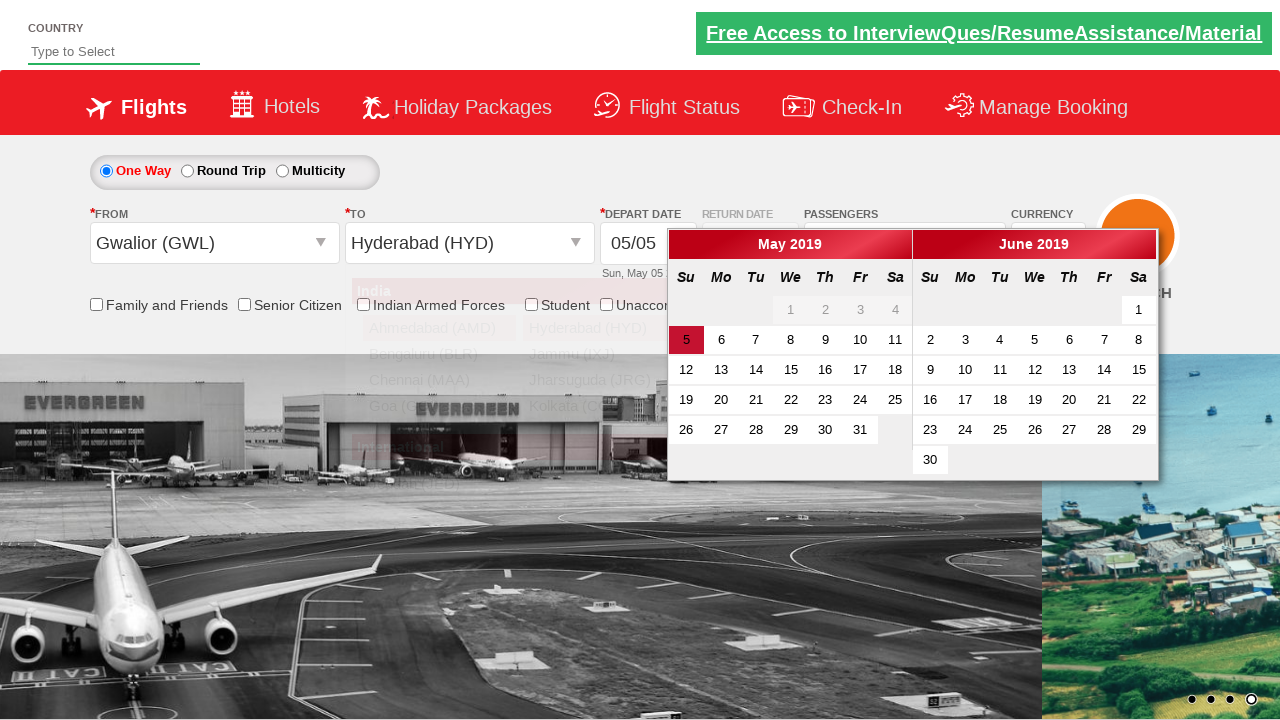

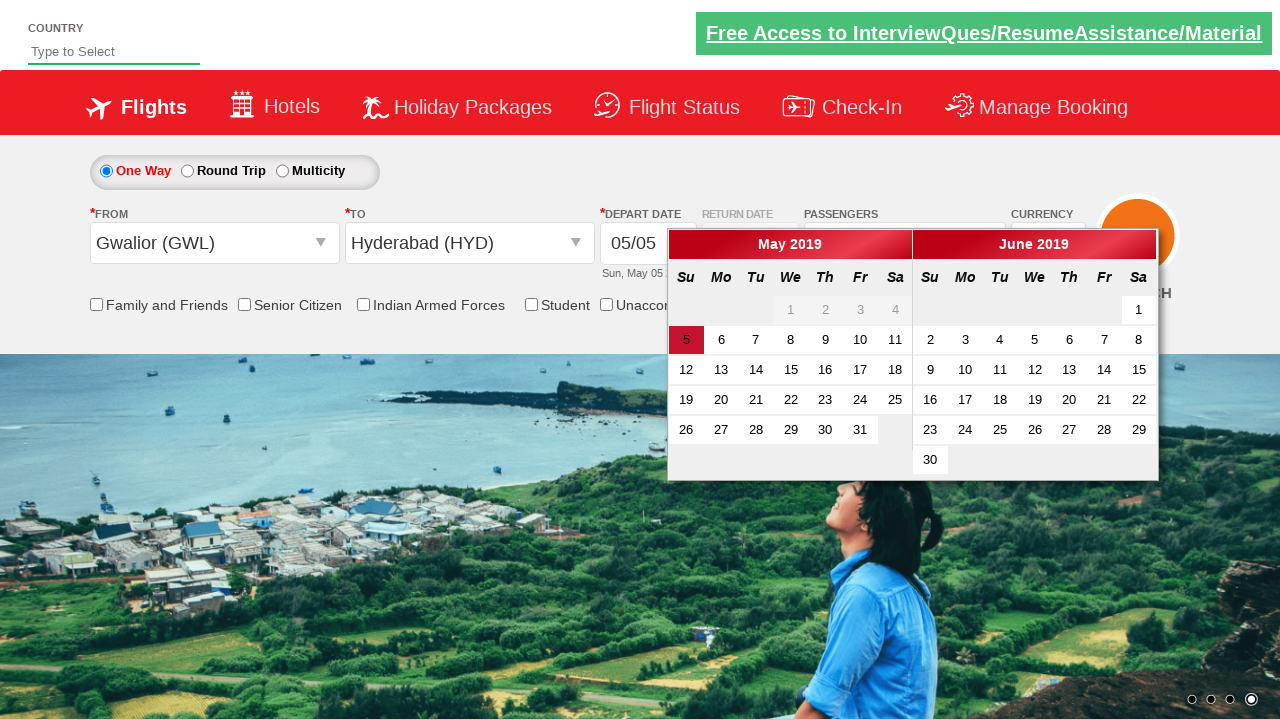